Tests clicking a button using its class name, then verifies redirection to the success page

Starting URL: https://ultimateqa.com/automation

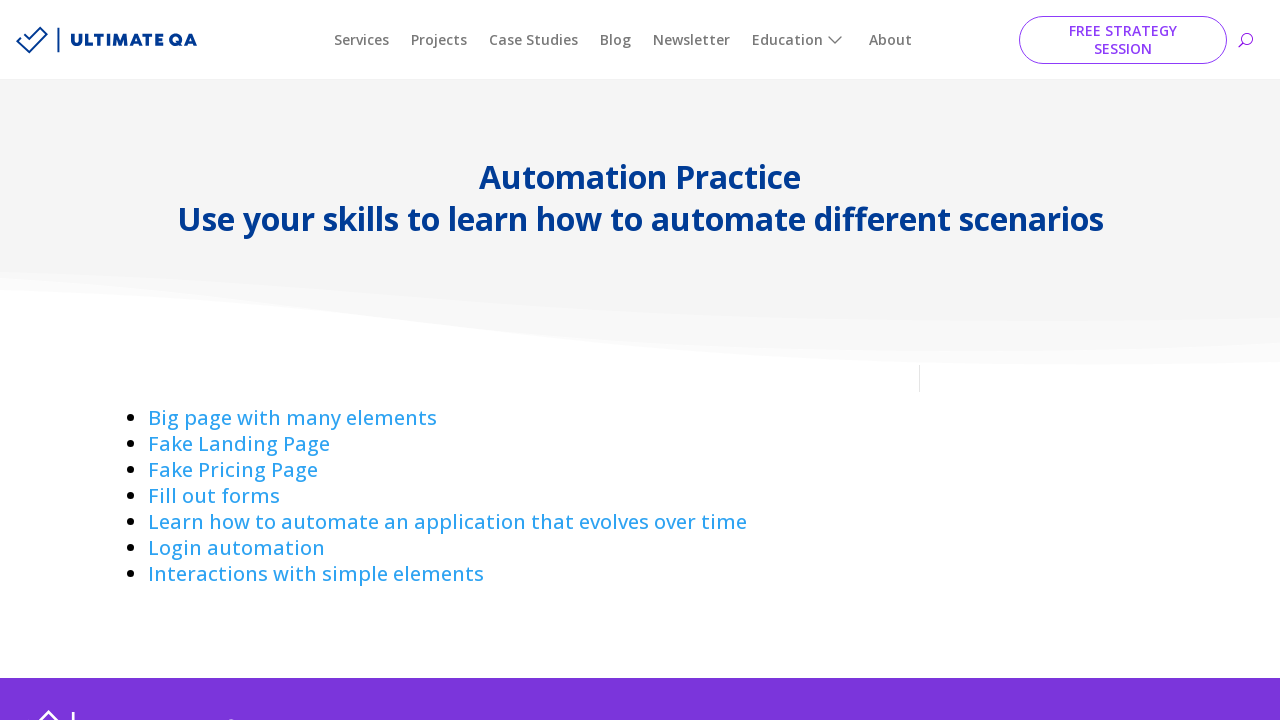

Navigated to https://ultimateqa.com/automation
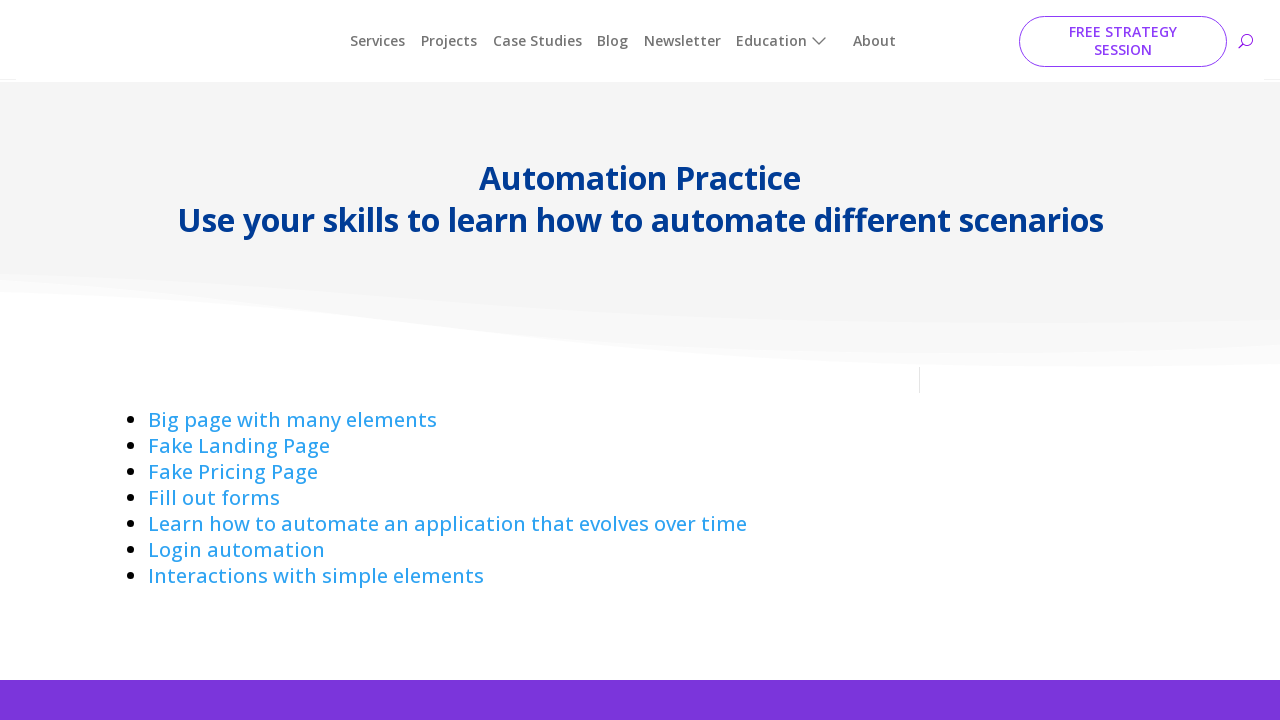

Clicked on 'Interactions with simple elements' link at (316, 574) on text=Interactions with simple elements
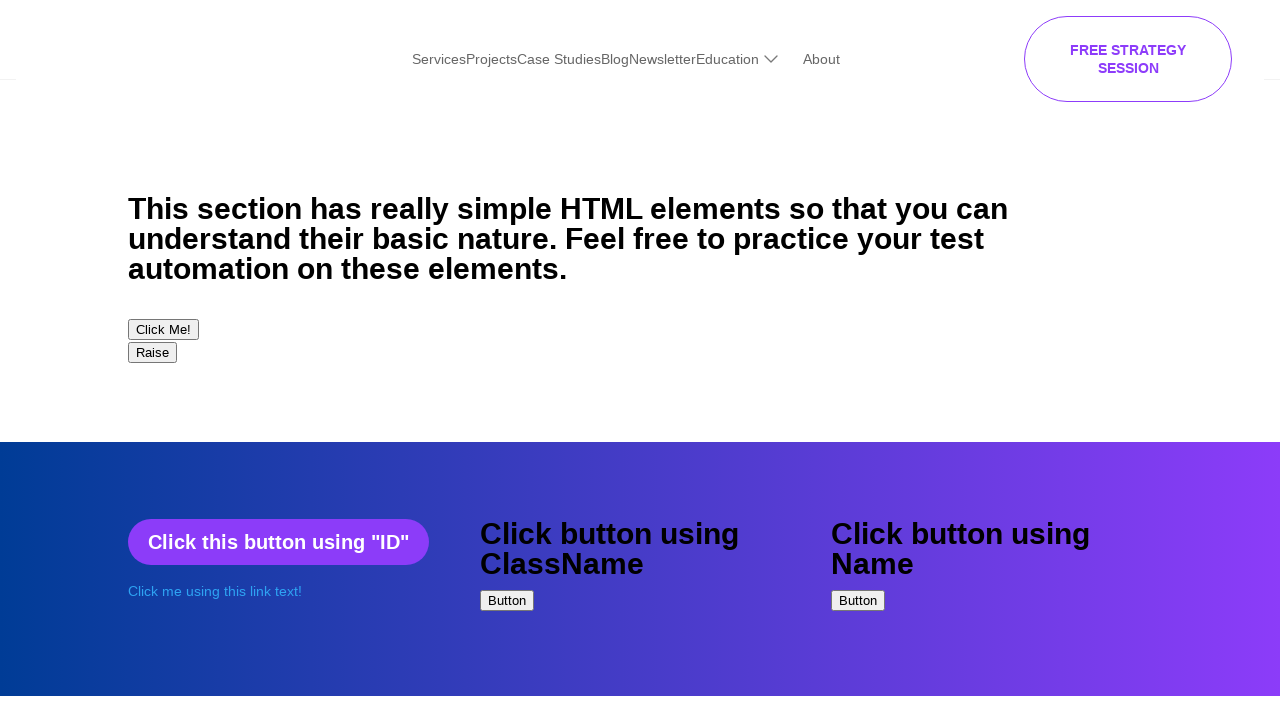

Clicked button using class name '.buttonClass' at (508, 564) on .buttonClass
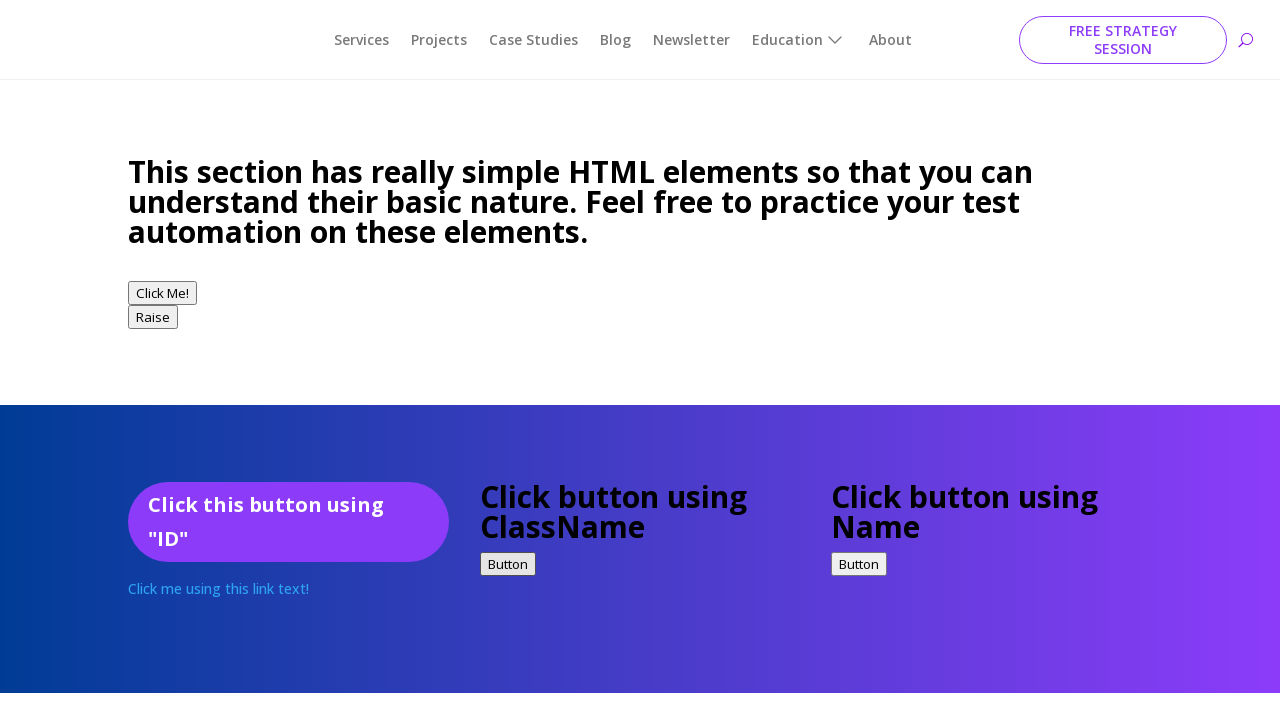

Waited for success page title to load
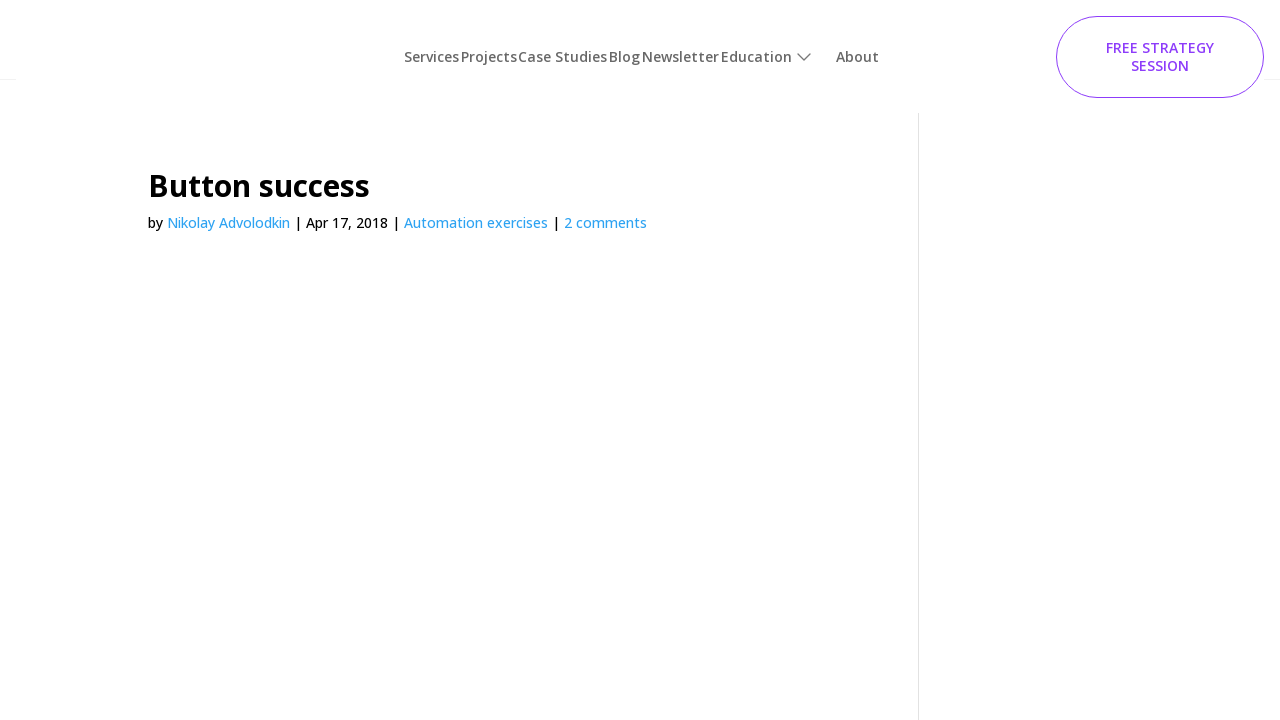

Verified success page displays 'Button success' title
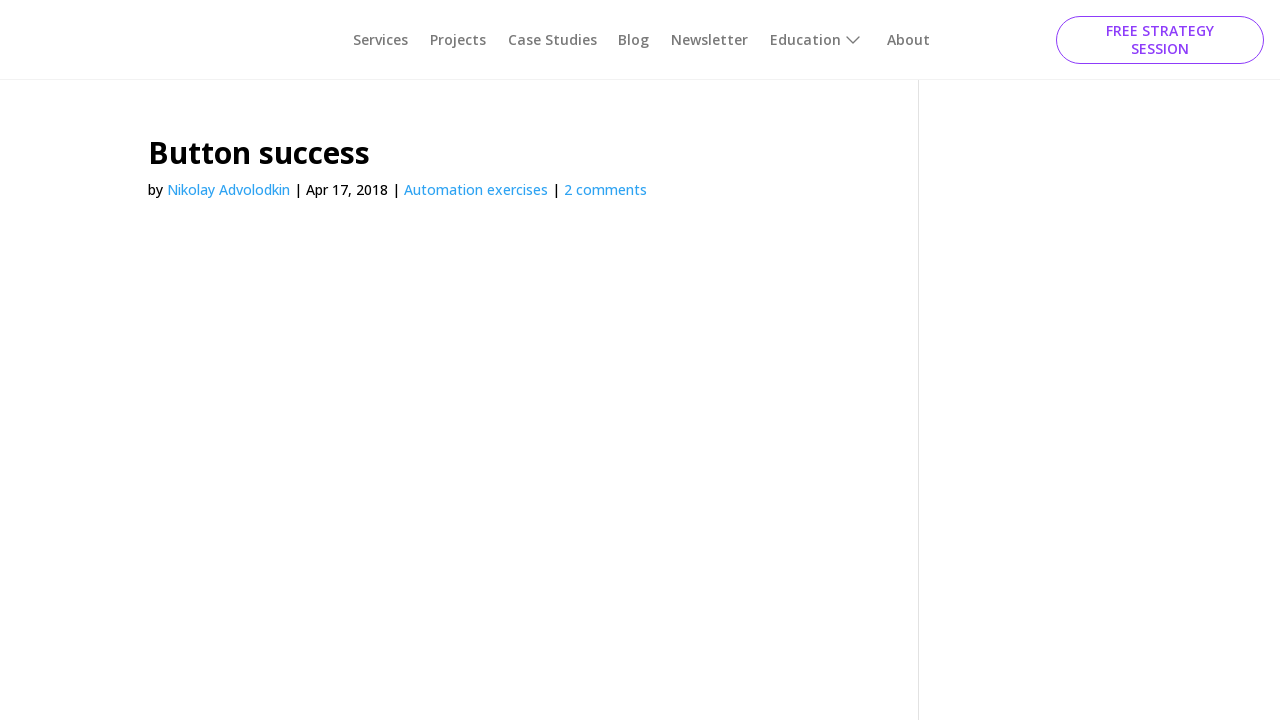

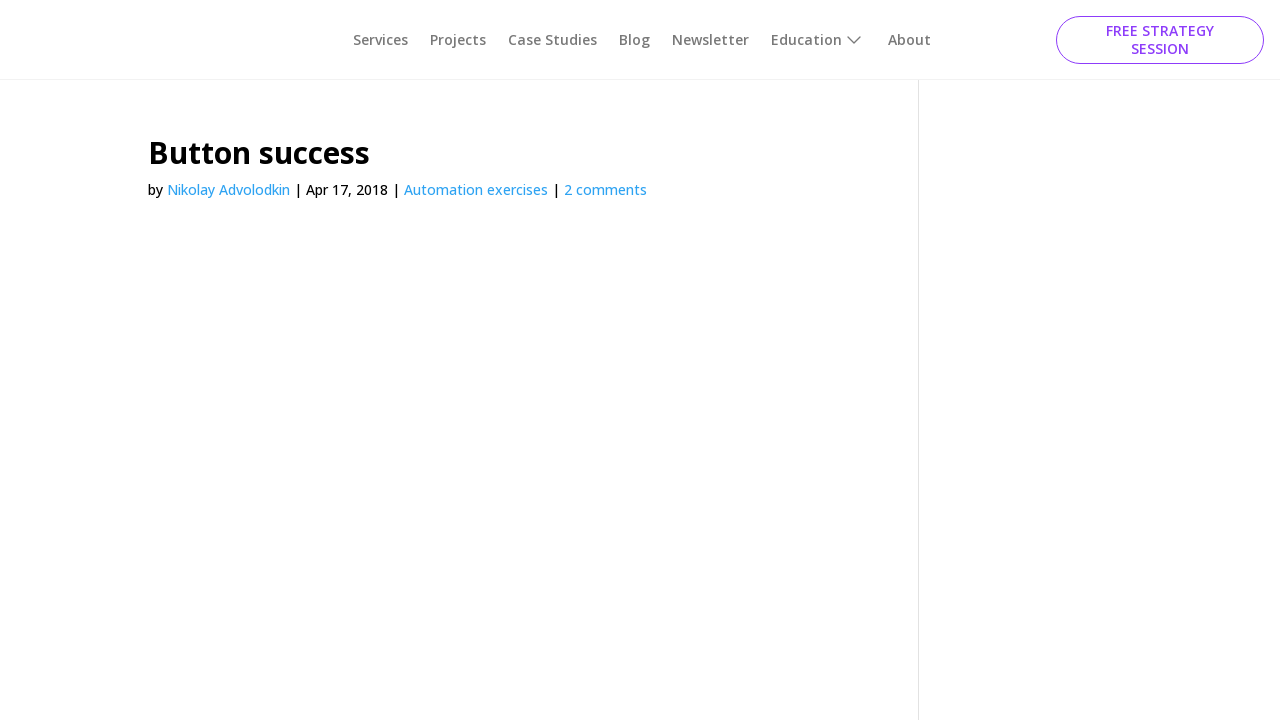